Tests that the bird moves when the spacebar key is pressed in the Flappy Bird game

Starting URL: https://kulacs-kristof.github.io/Flappy-Bird/game.html

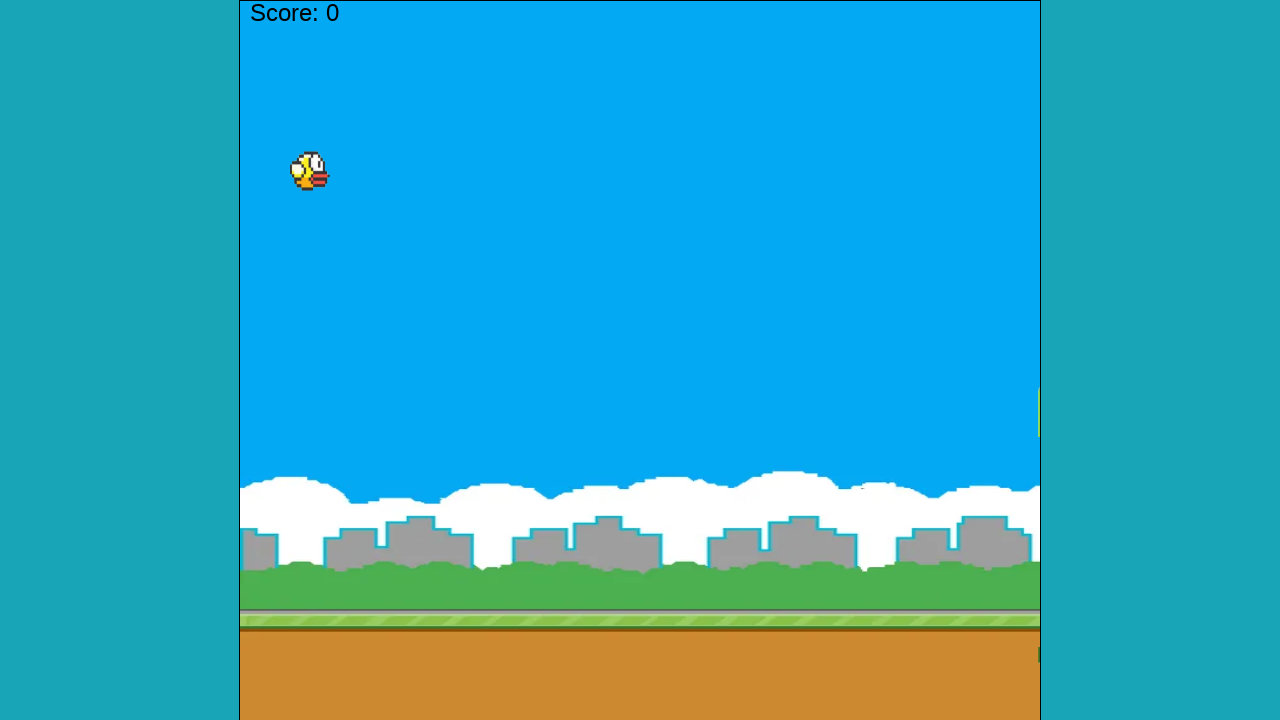

Game canvas loaded and ready
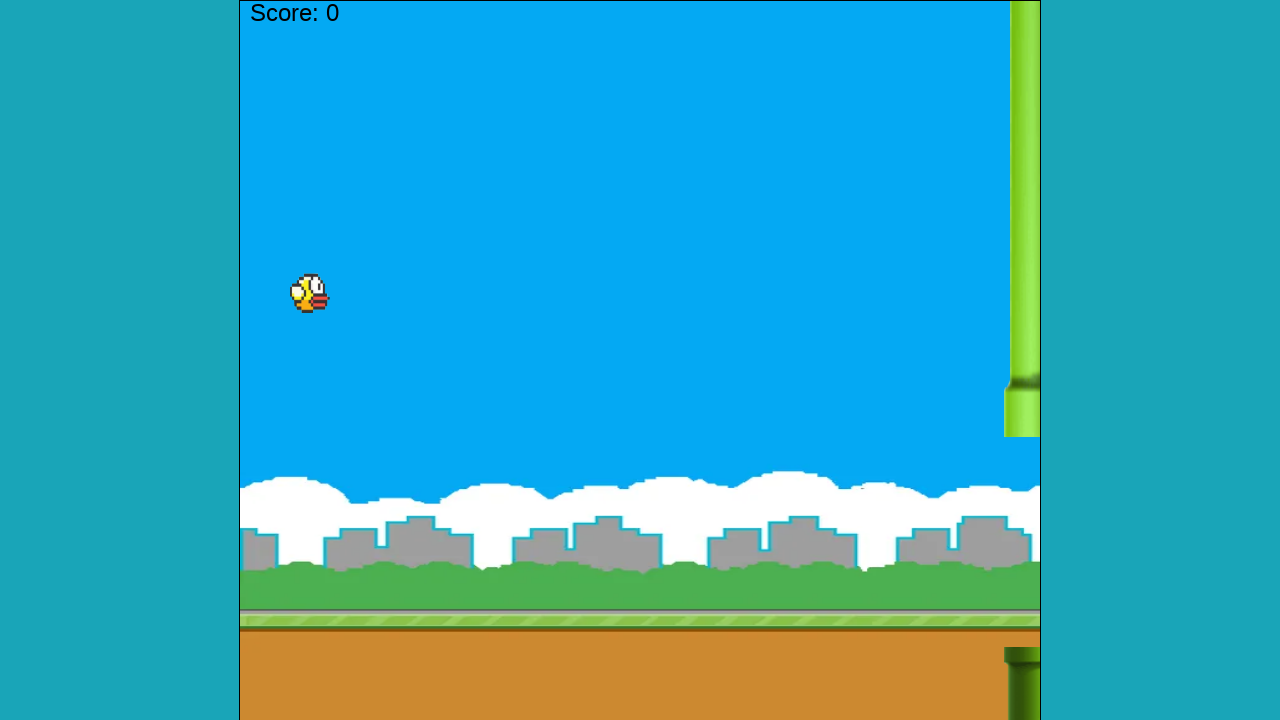

Retrieved initial bird Y position
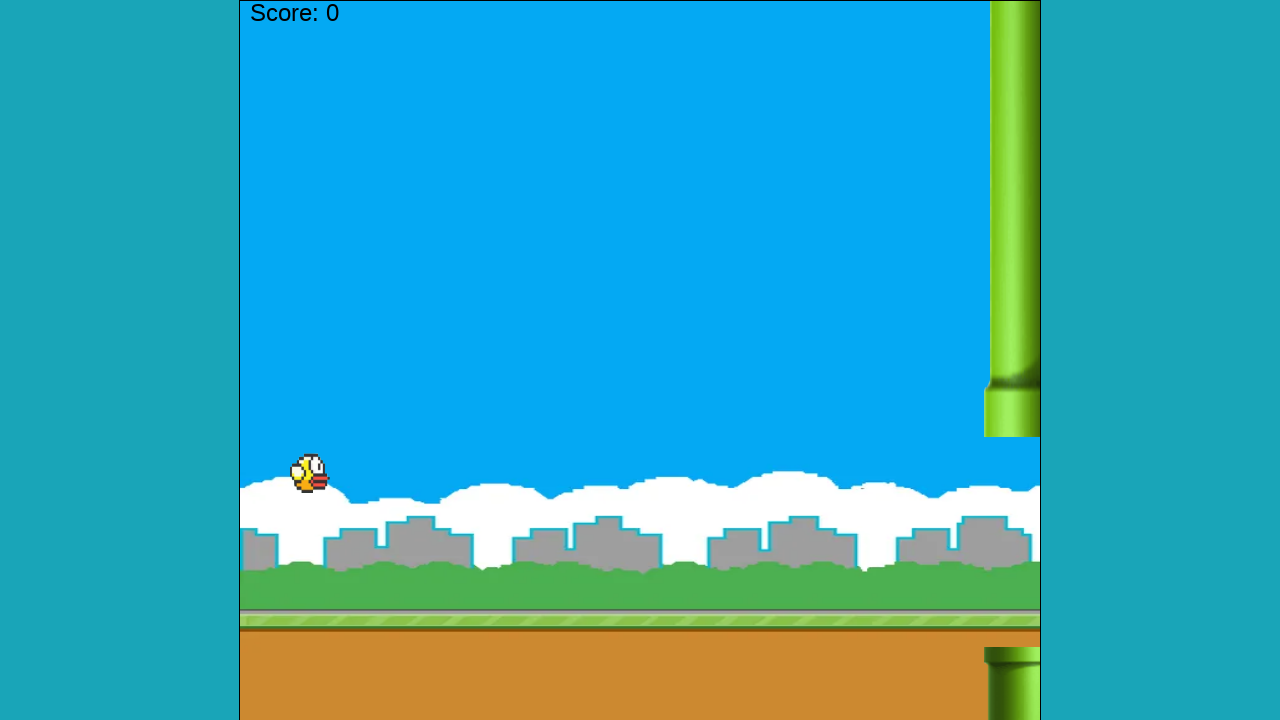

Pressed spacebar key to make bird jump
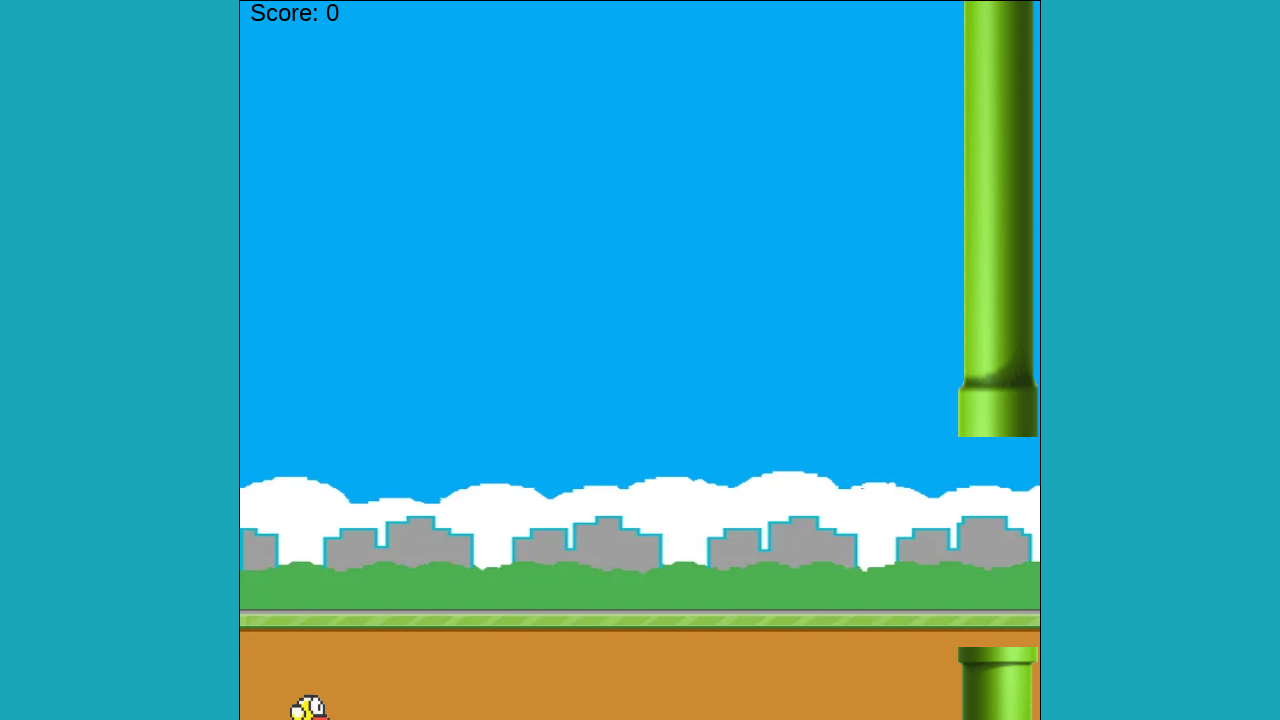

Waited 100ms for bird movement
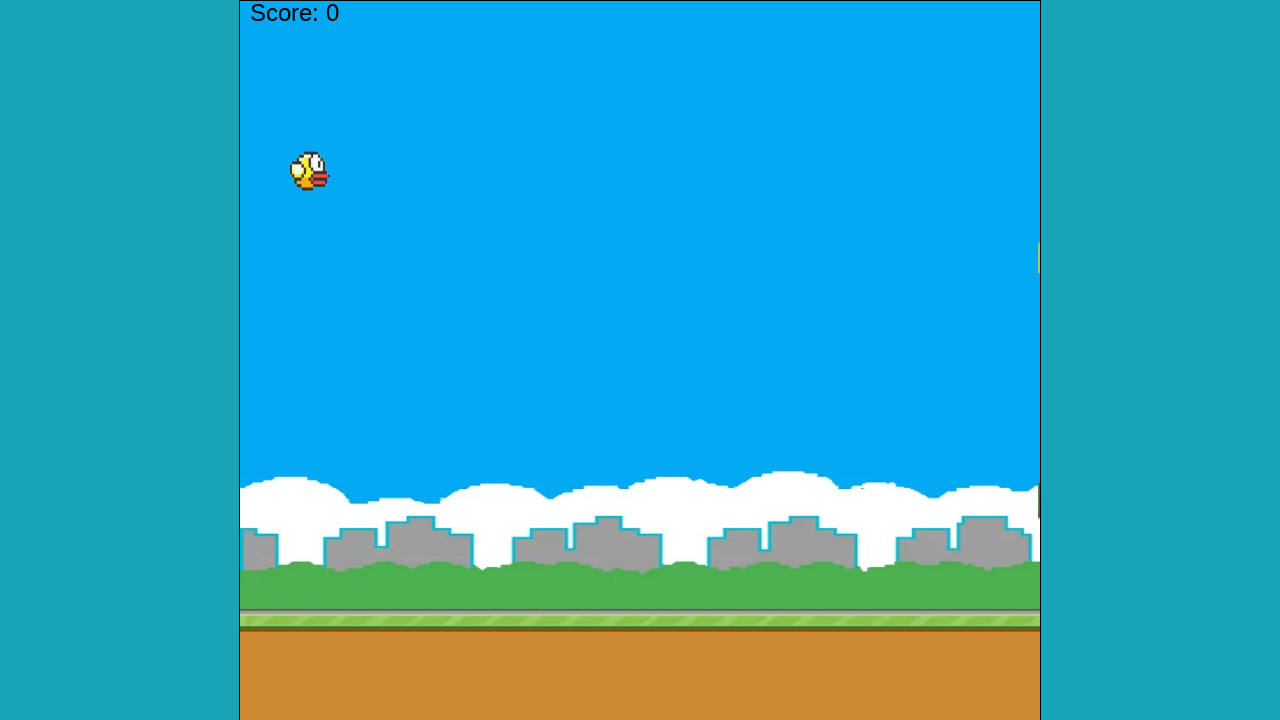

Retrieved new bird Y position after spacebar press
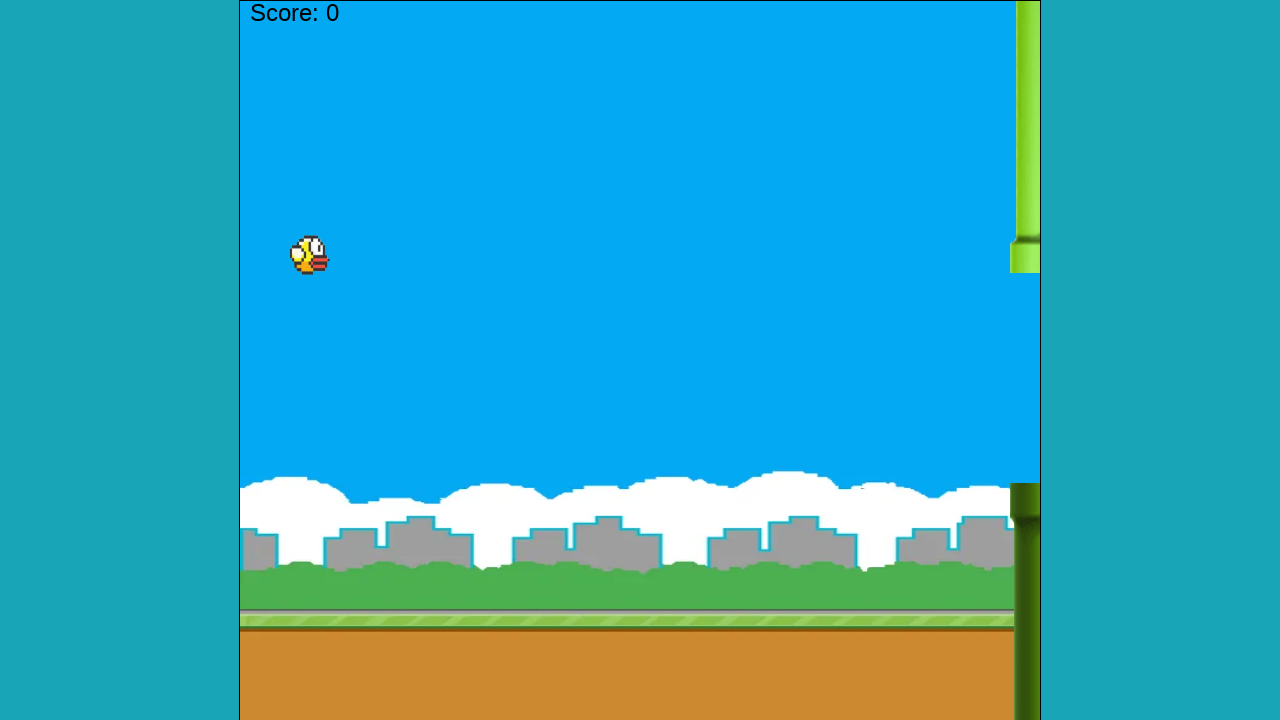

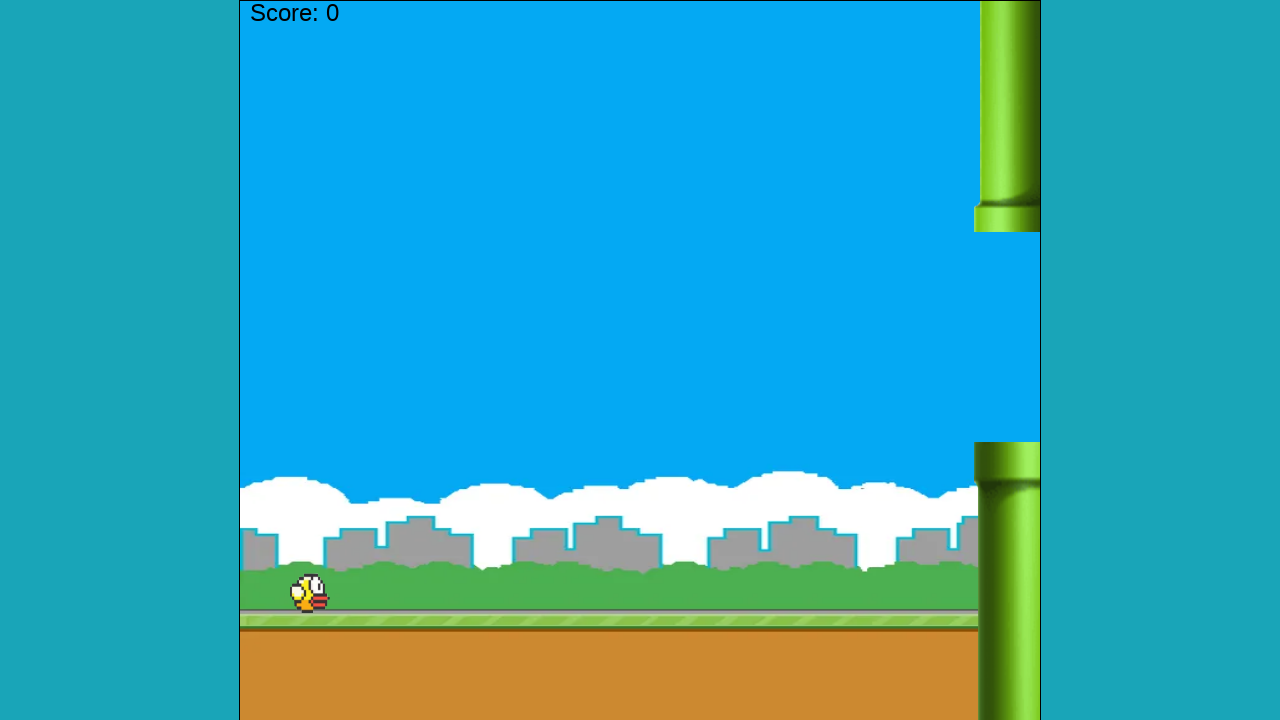